Tests drag and drop functionality on the jQuery UI droppable demo page by dragging the draggable element onto the drop target.

Starting URL: https://jqueryui.com/resources/demos/droppable/default.html

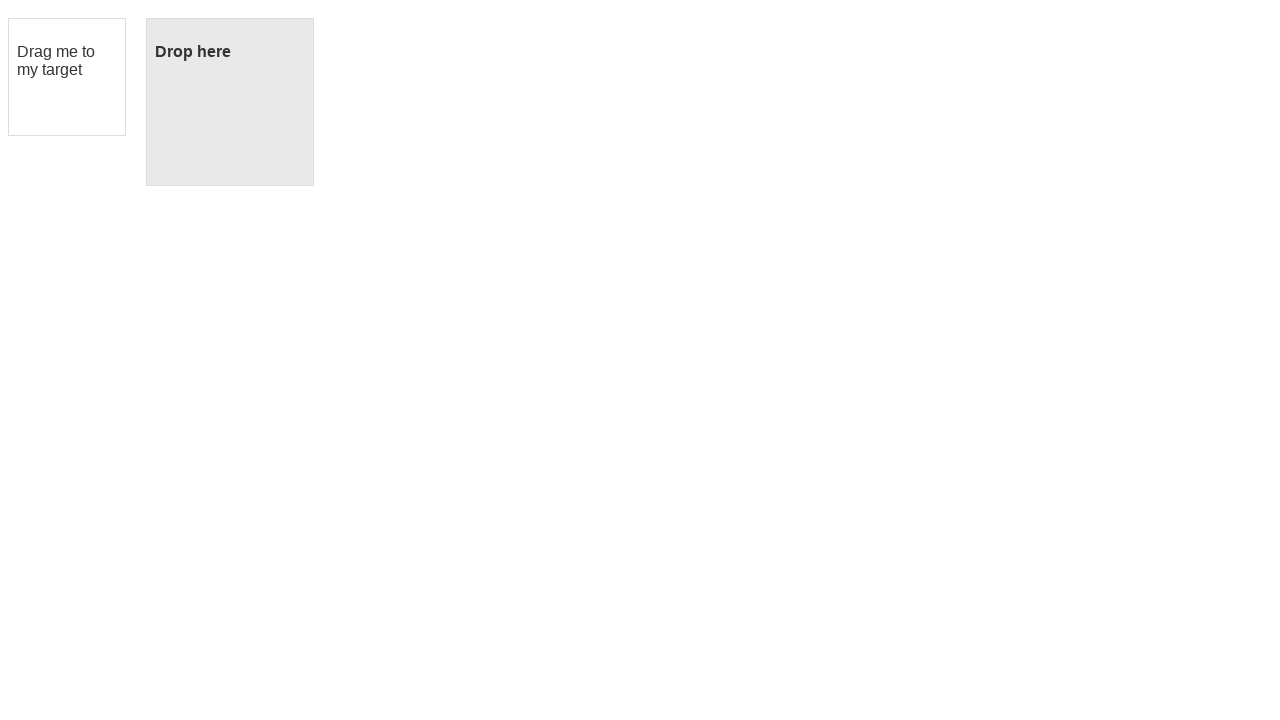

Waited for draggable element to be visible
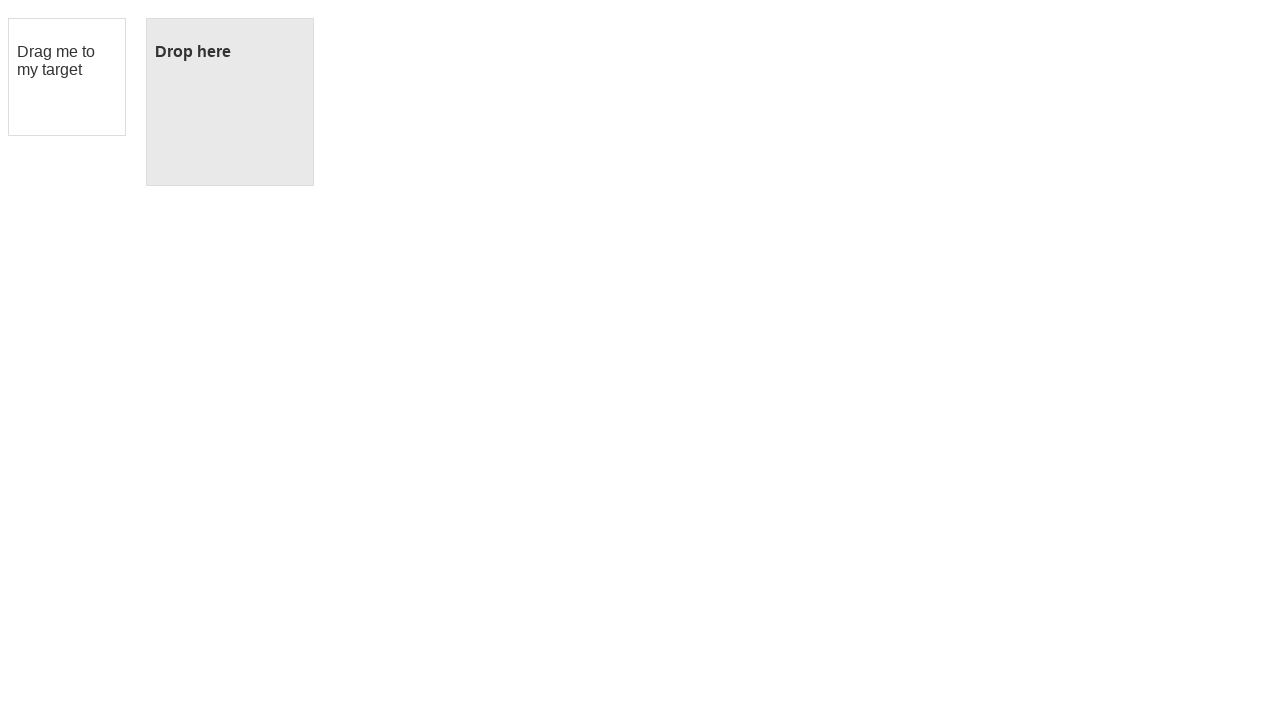

Waited for droppable element to be visible
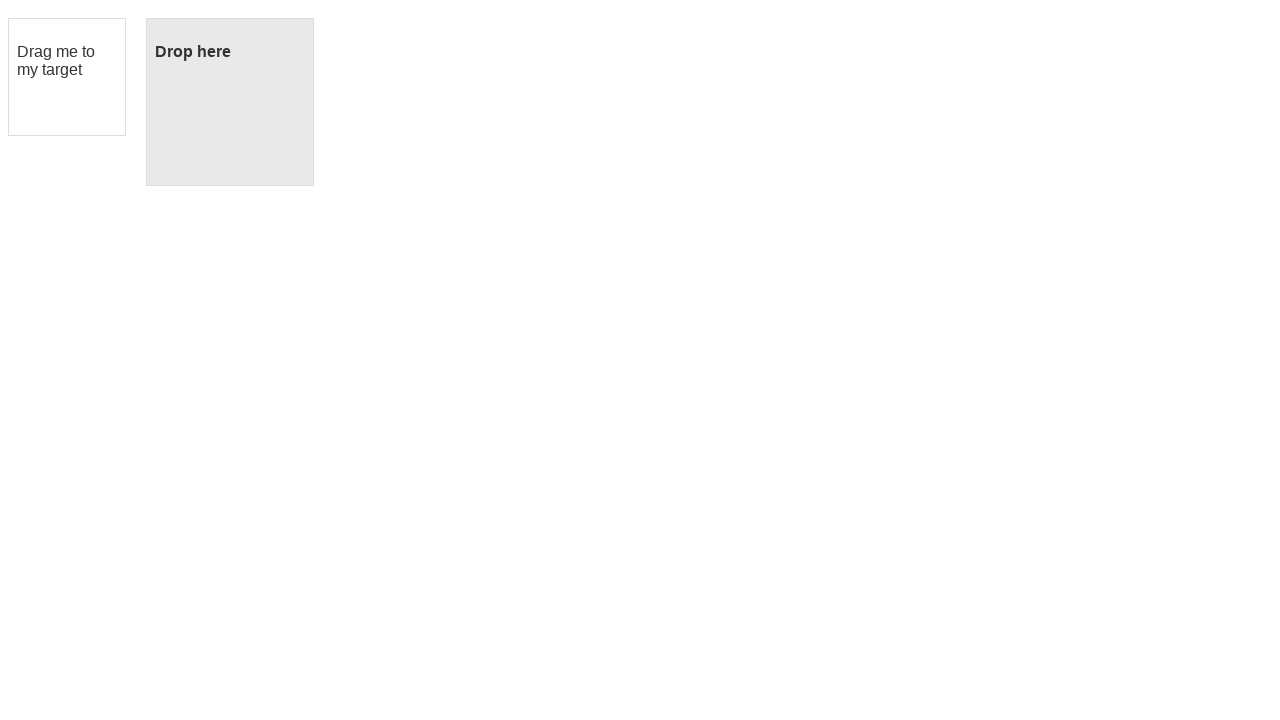

Dragged draggable element onto droppable target at (230, 102)
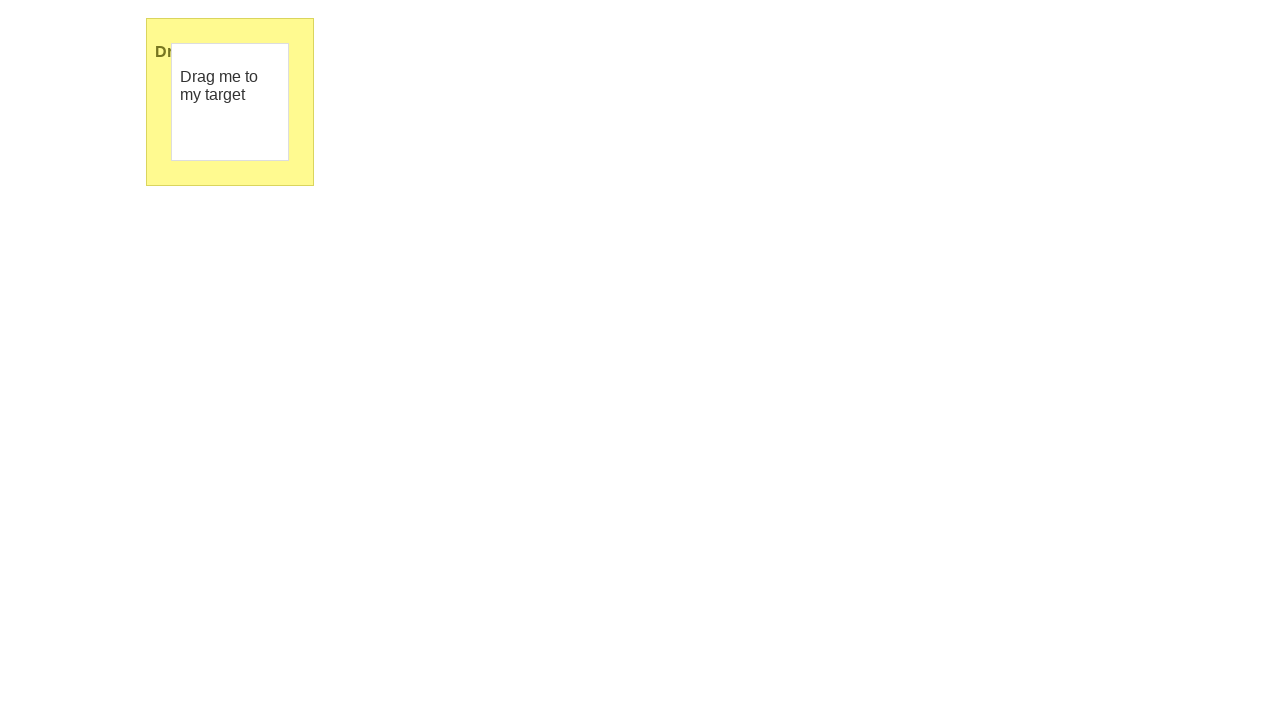

Verified drop was successful - droppable element shows 'Dropped!' text
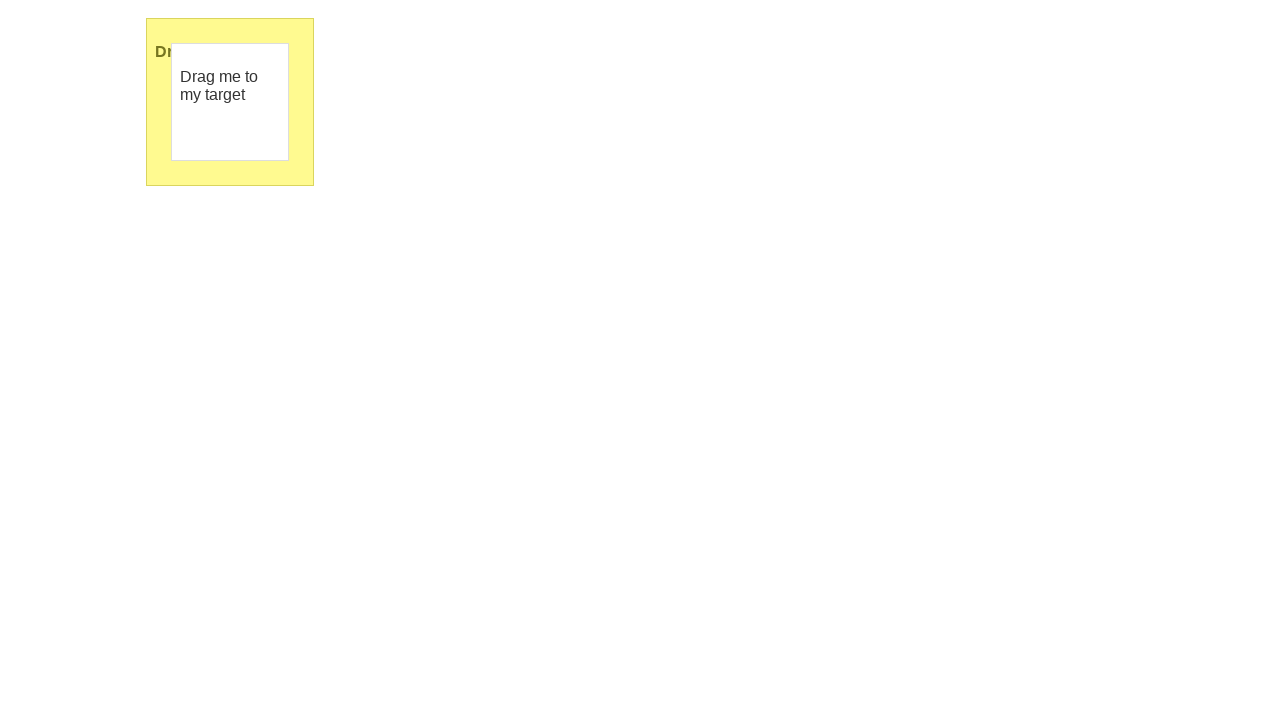

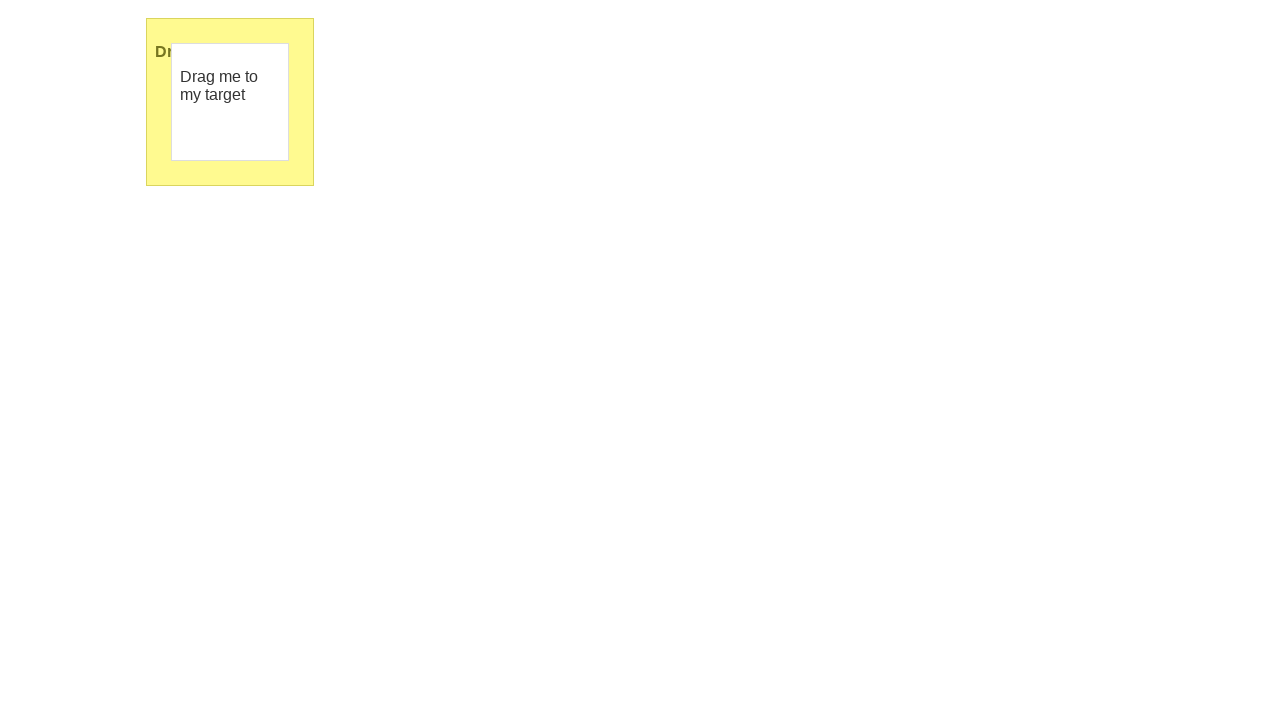